Clicks on 'Fake Landing Page' link and verifies it redirects to the correct URL

Starting URL: https://ultimateqa.com/automation/

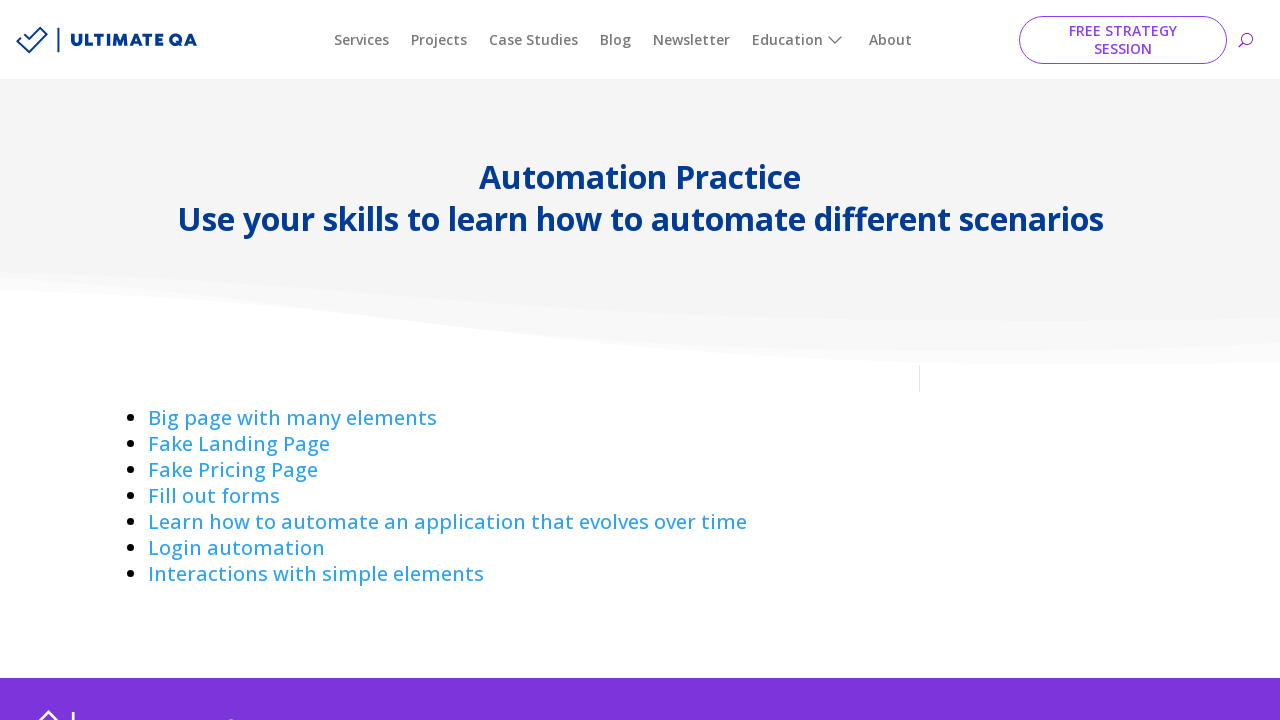

Navigated to starting URL https://ultimateqa.com/automation/
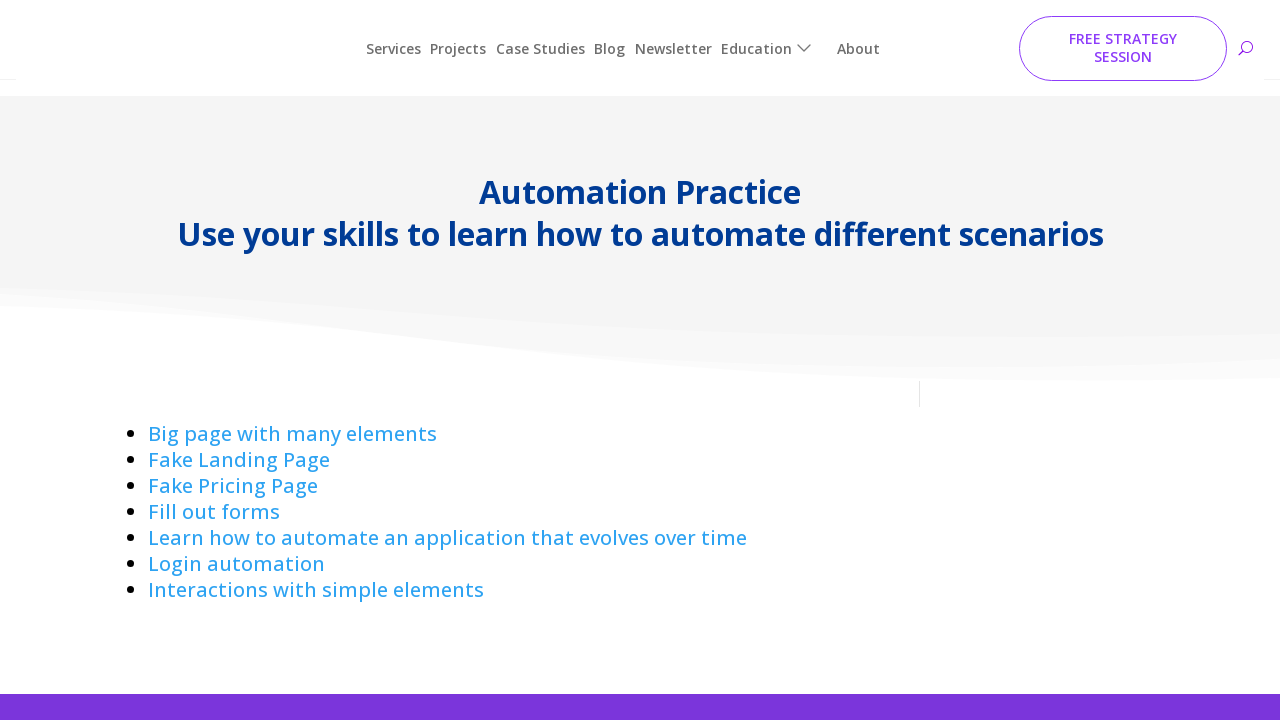

Clicked on 'Fake Landing Page' link at (239, 444) on text=Fake Landing Page
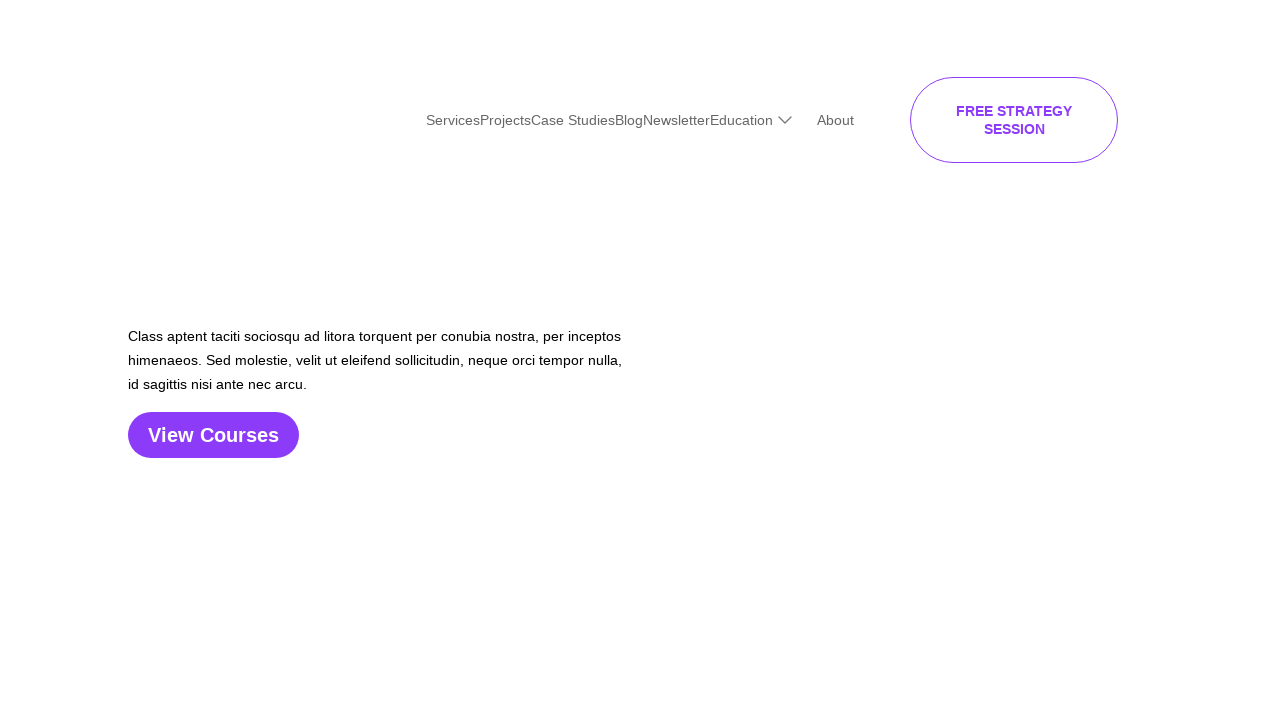

Verified redirect to correct URL https://ultimateqa.com/fake-landing-page
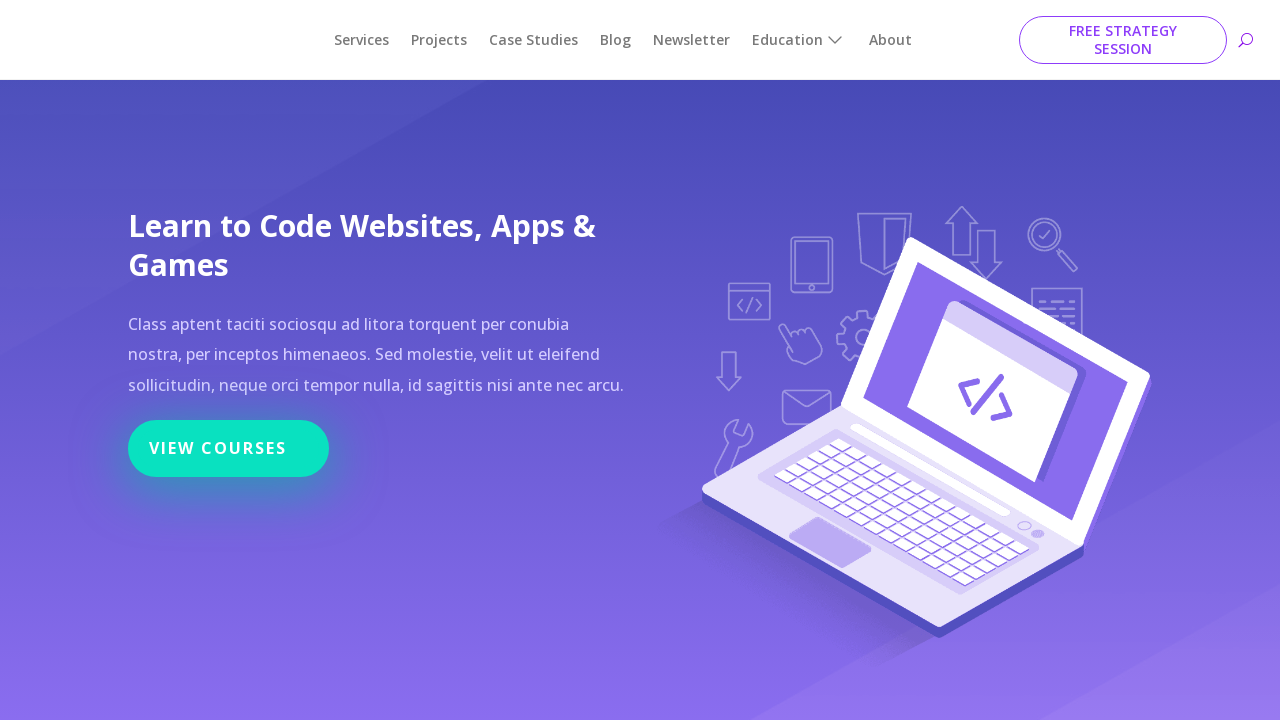

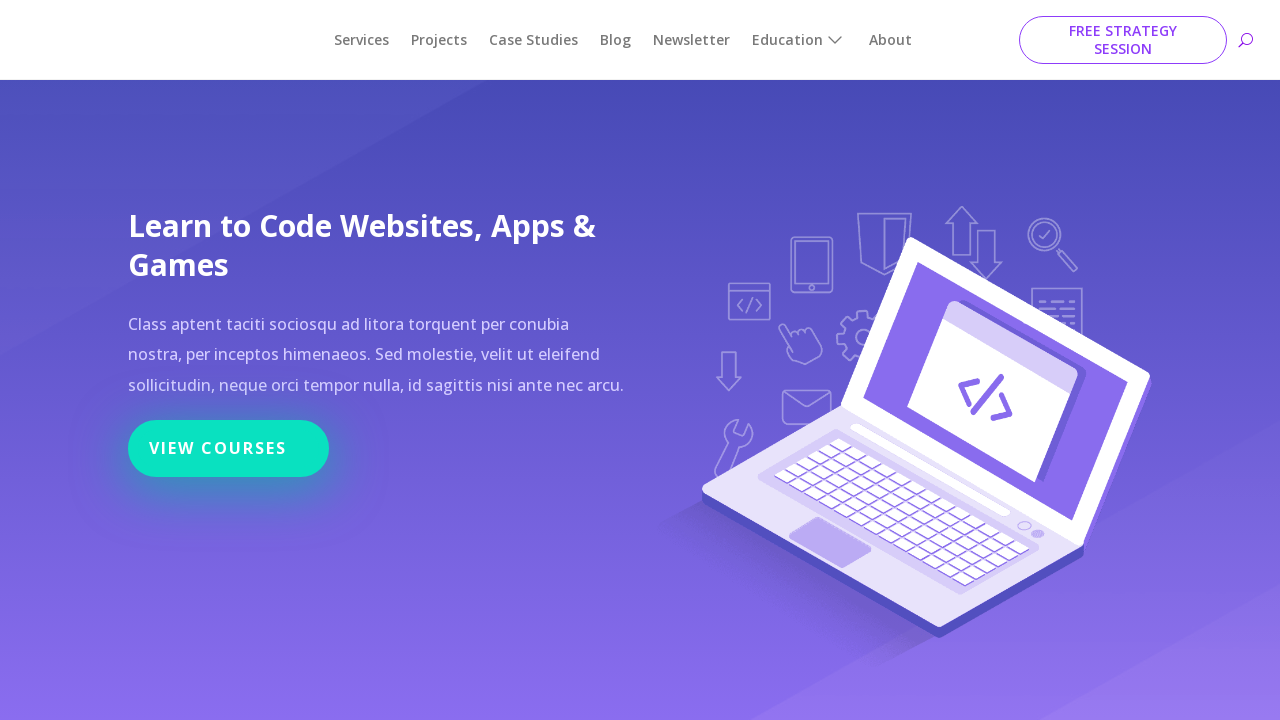